Tests right-click context menu functionality by performing a right-click action on a specific element

Starting URL: https://swisnl.github.io/jQuery-contextMenu/demo.html

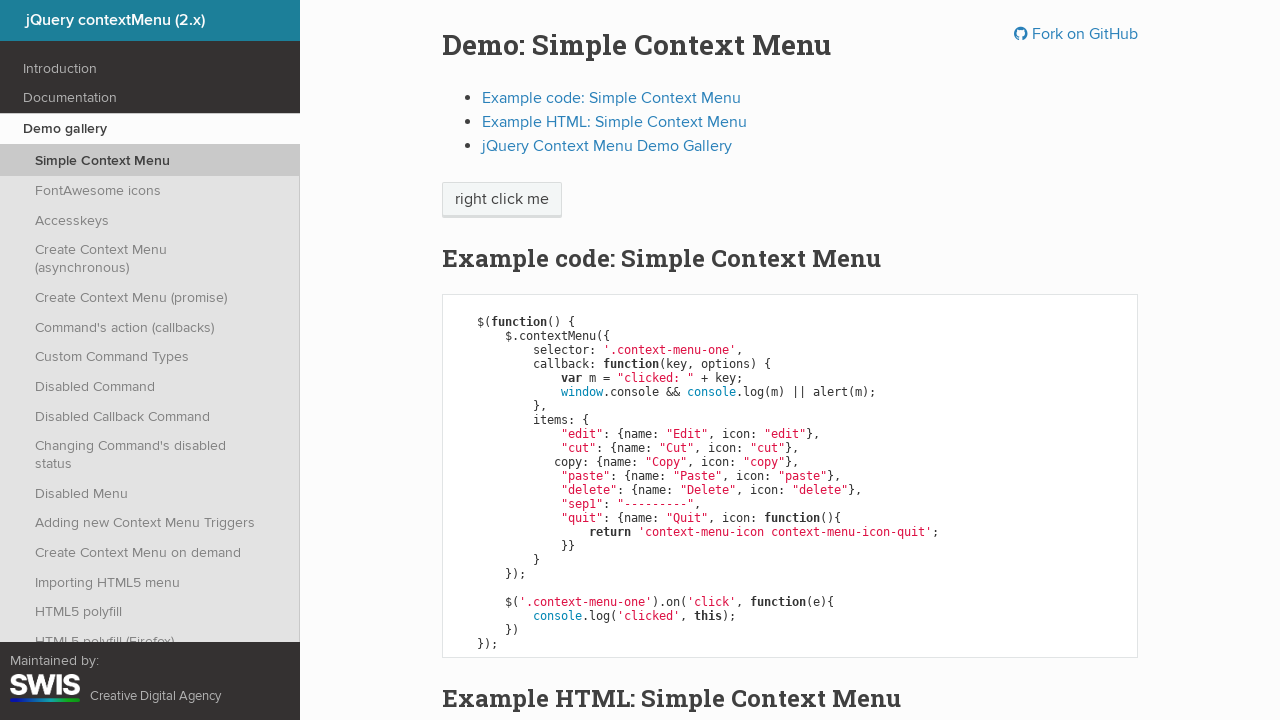

Located the element 'right click me' using XPath selector
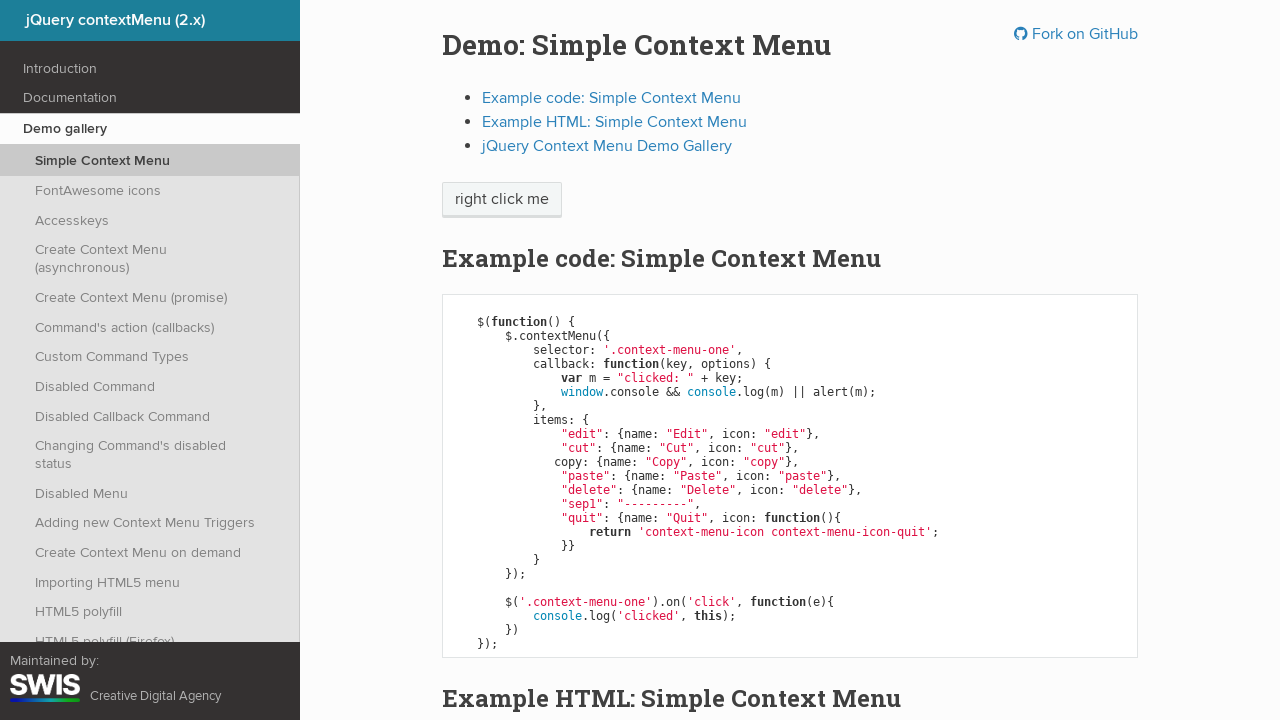

Performed right-click action on the element to open context menu at (502, 200) on xpath=//span[text()='right click me']
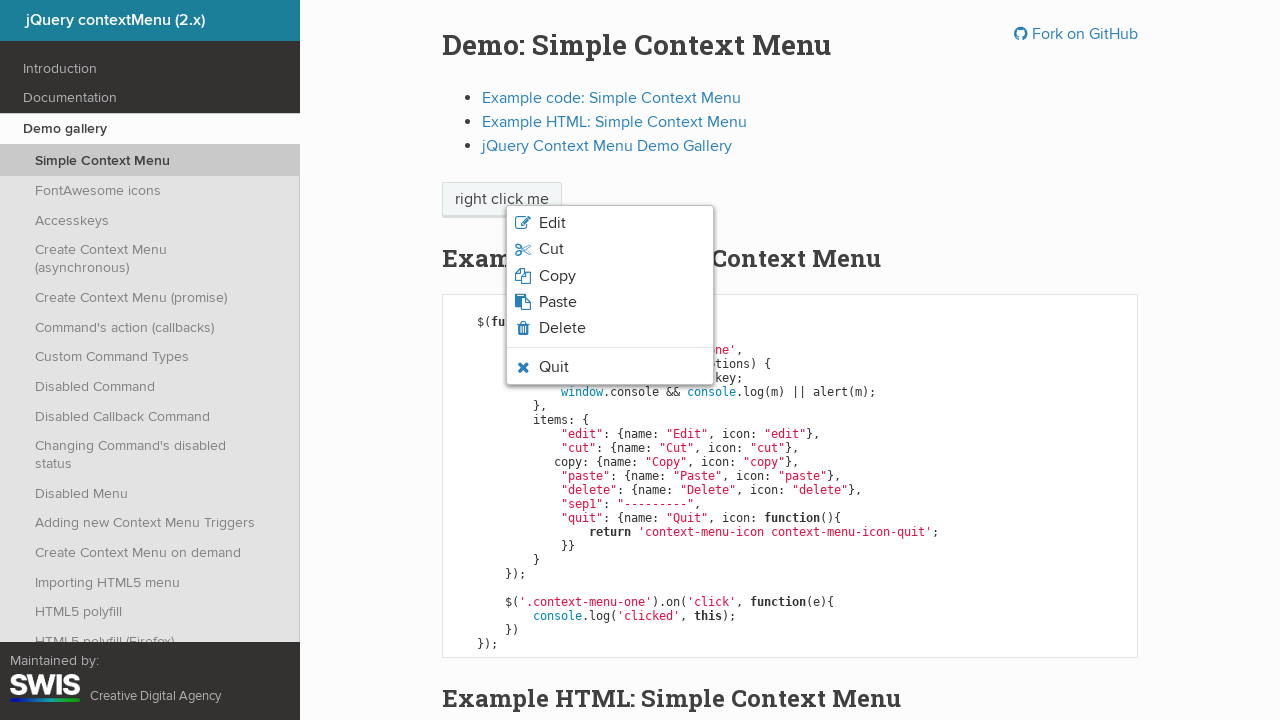

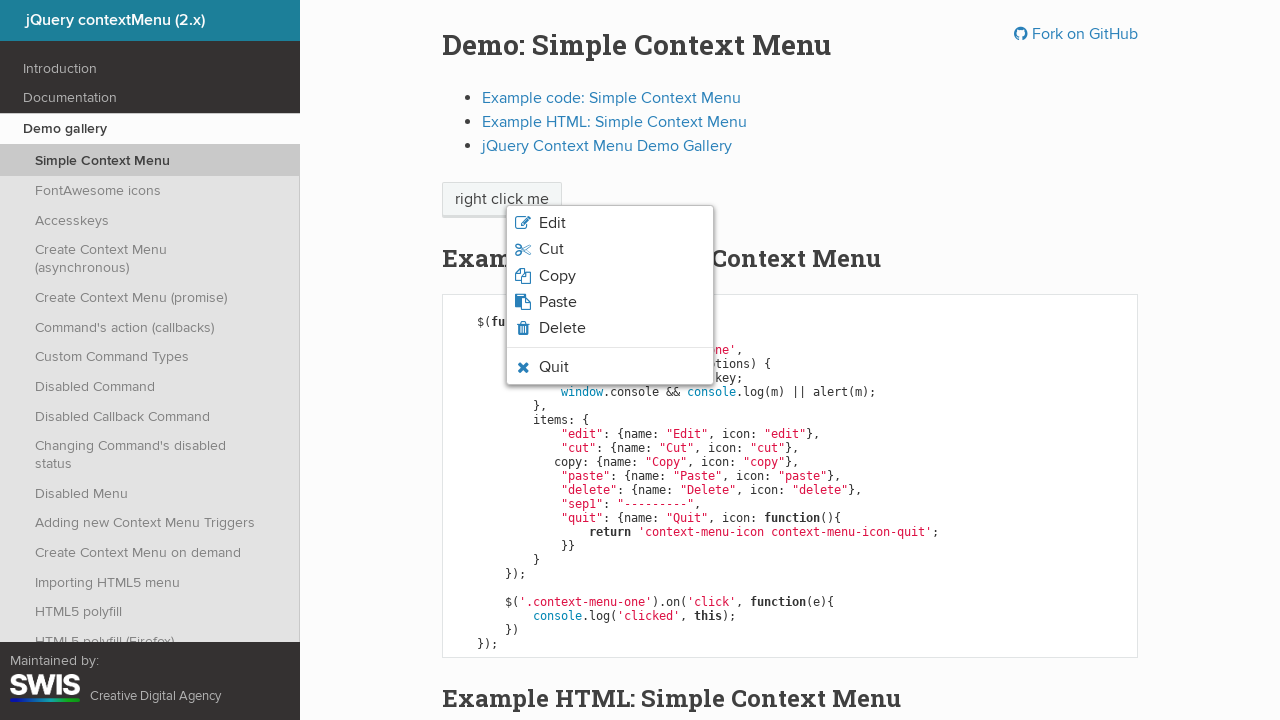